Tests keyboard key presses by sending the Space key to an input element and then using the Action Builder to send the Left arrow key, verifying the displayed result text after each key press.

Starting URL: http://the-internet.herokuapp.com/key_presses

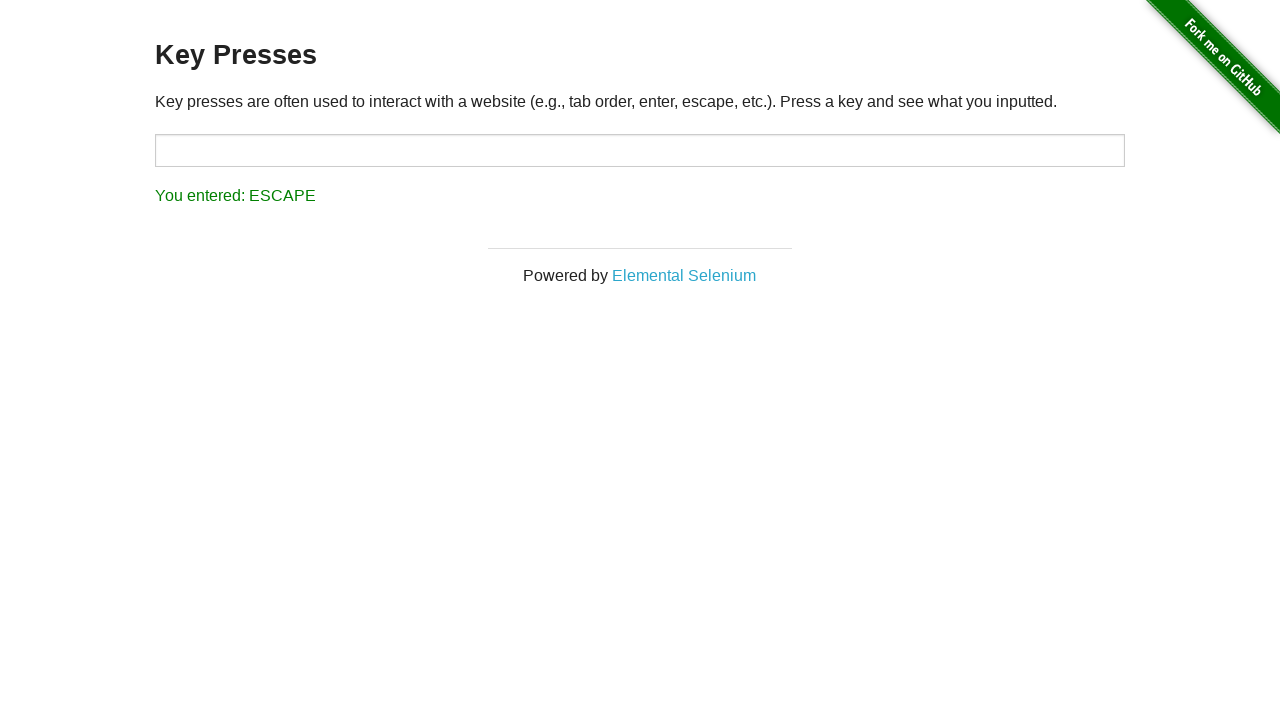

Pressed Space key on target input element on #target
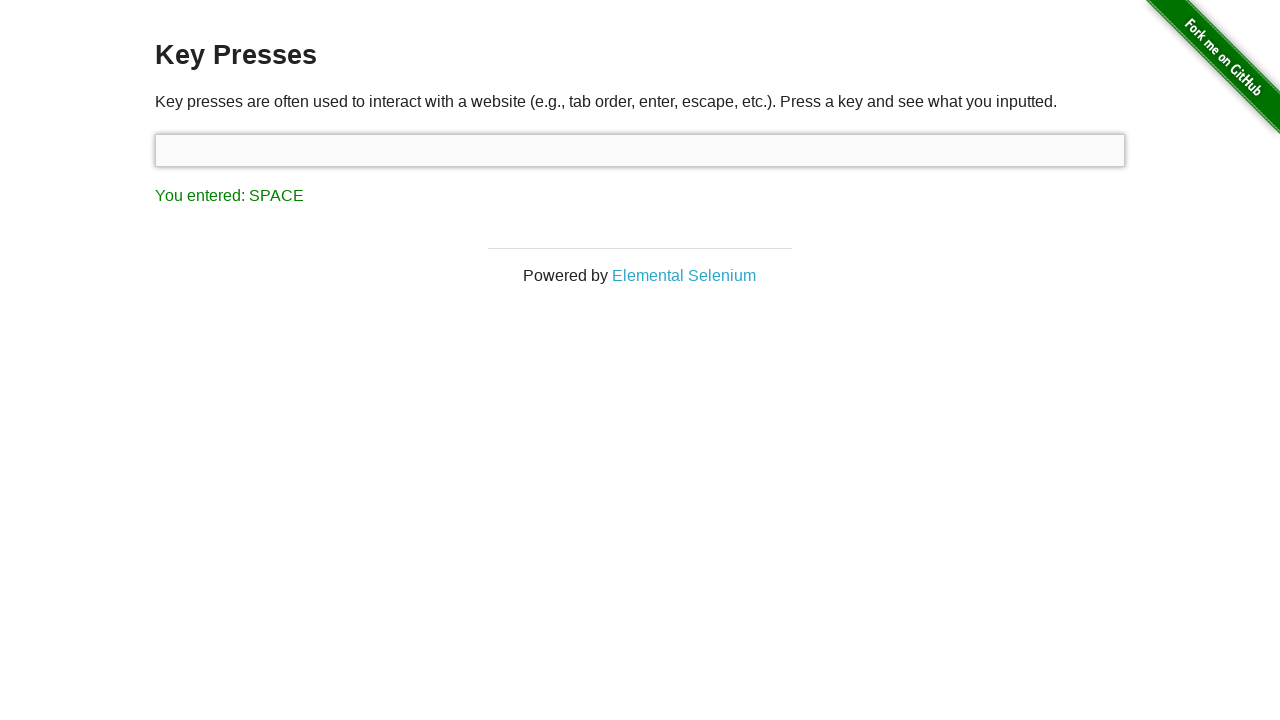

Result element loaded after Space key press
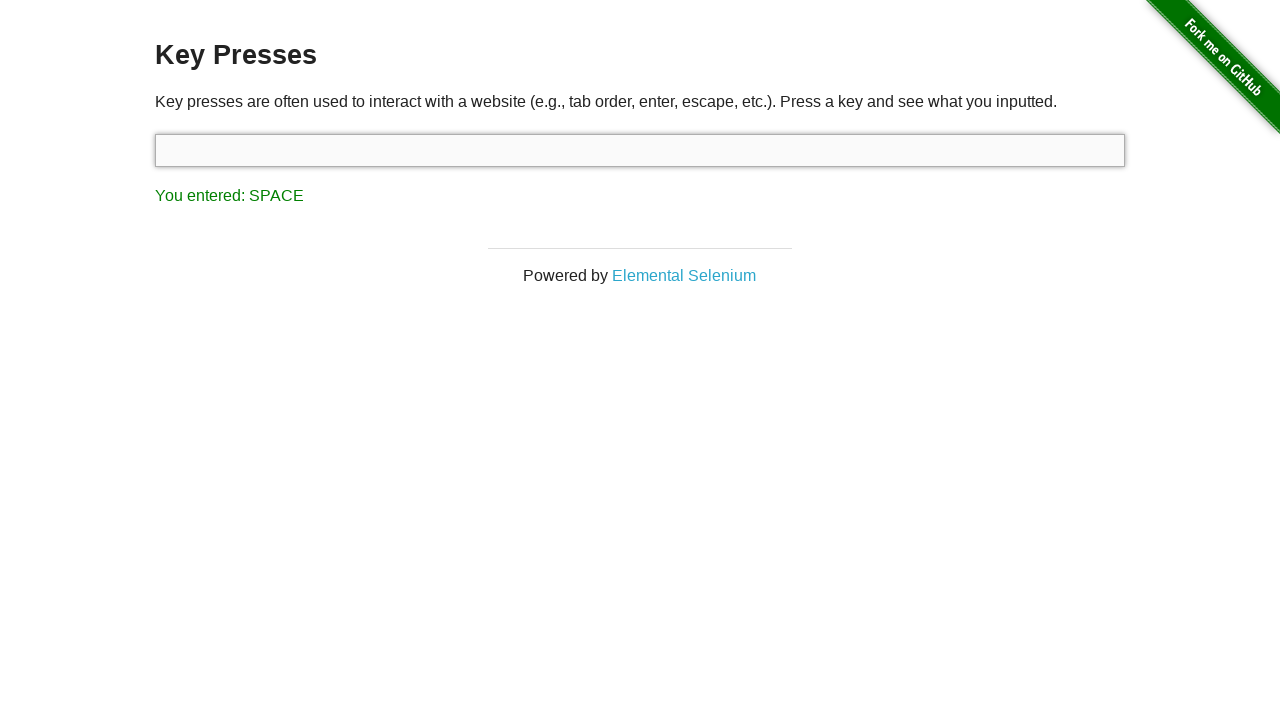

Retrieved result text content
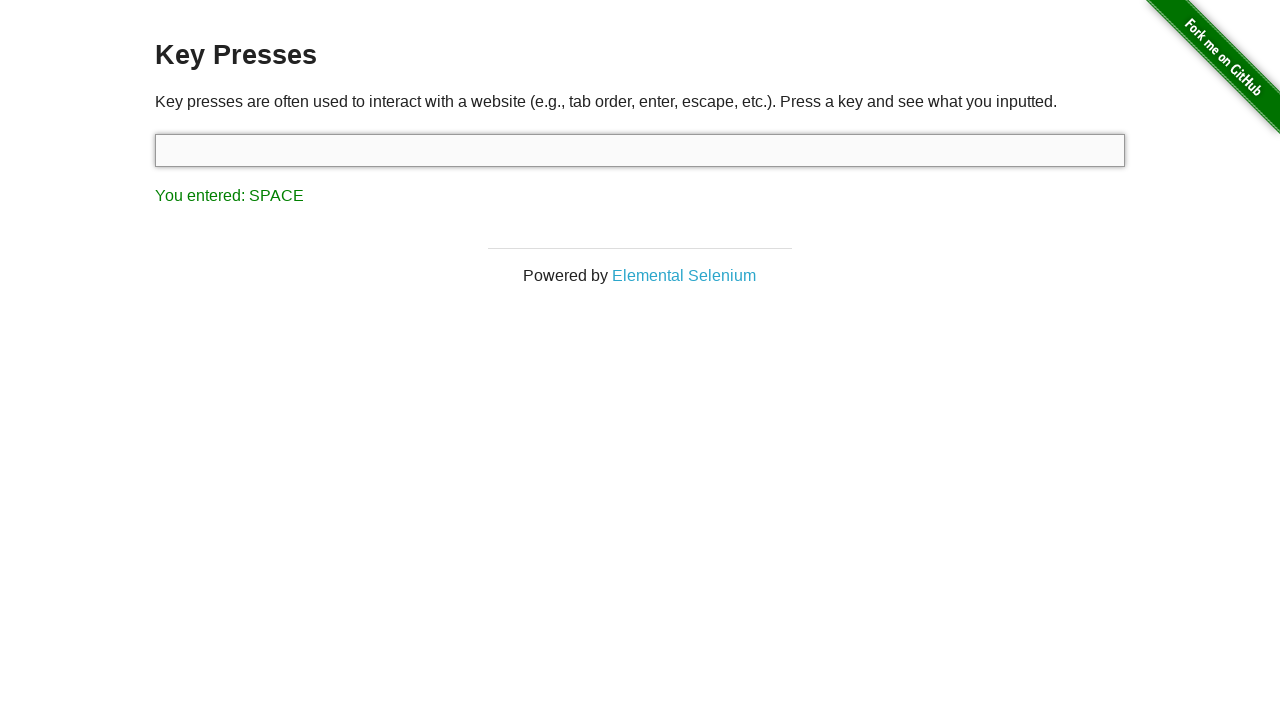

Verified result text shows 'You entered: SPACE'
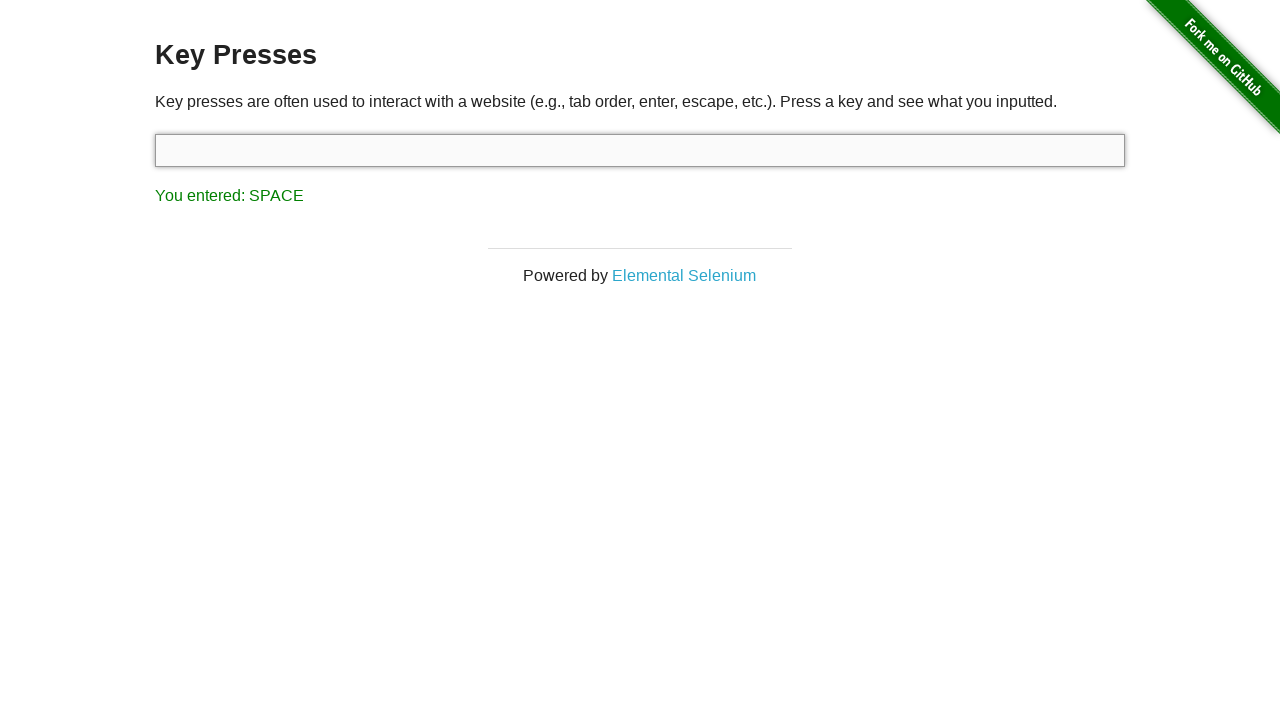

Pressed Left arrow key using keyboard
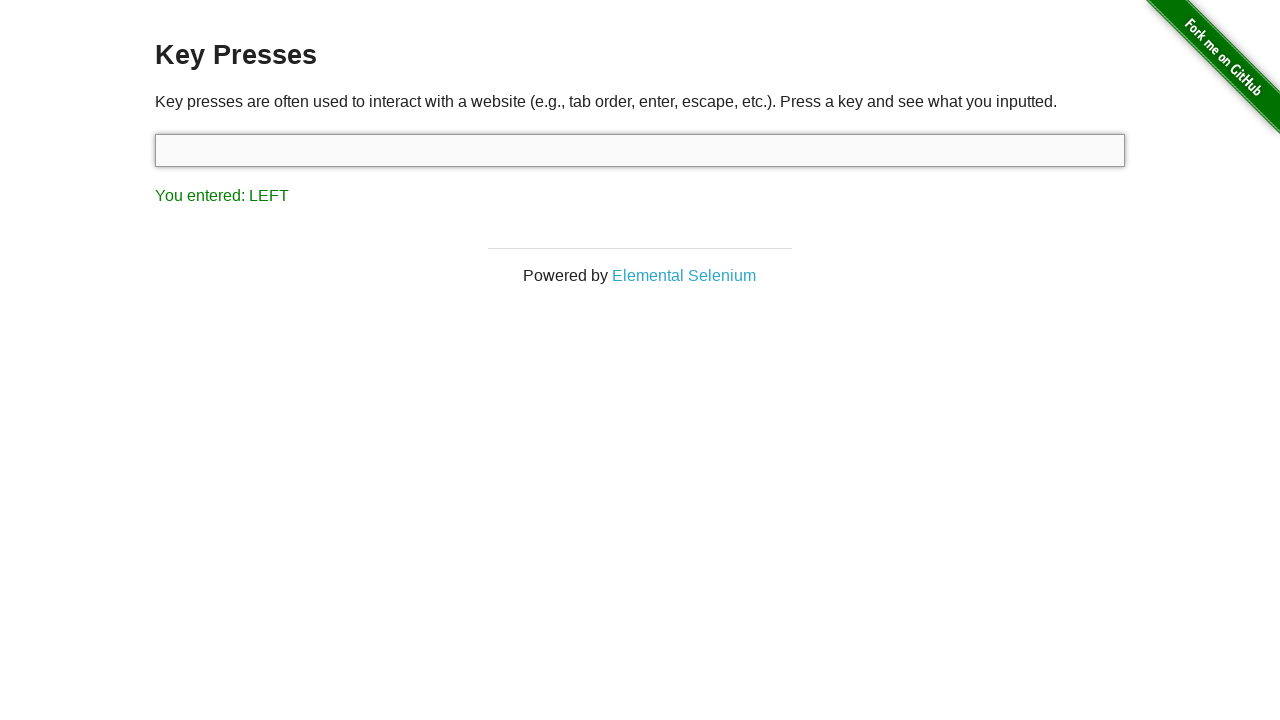

Retrieved updated result text content after Left arrow key press
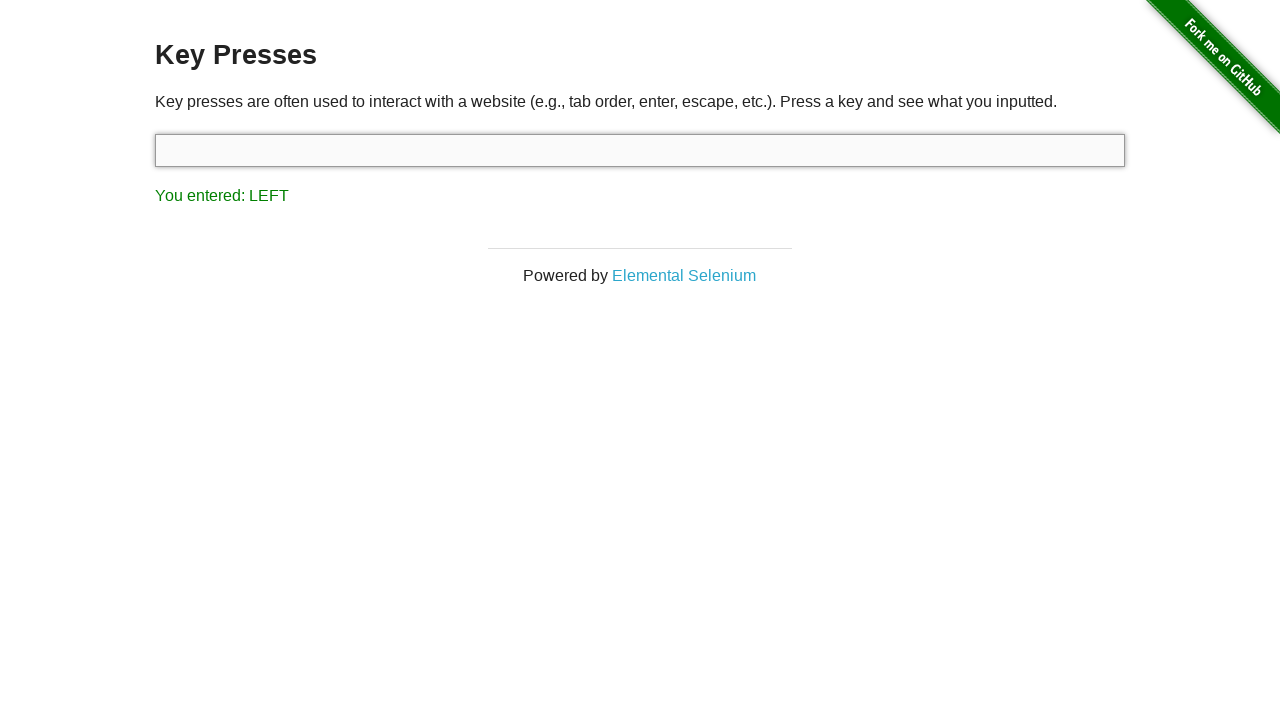

Verified result text shows 'You entered: LEFT'
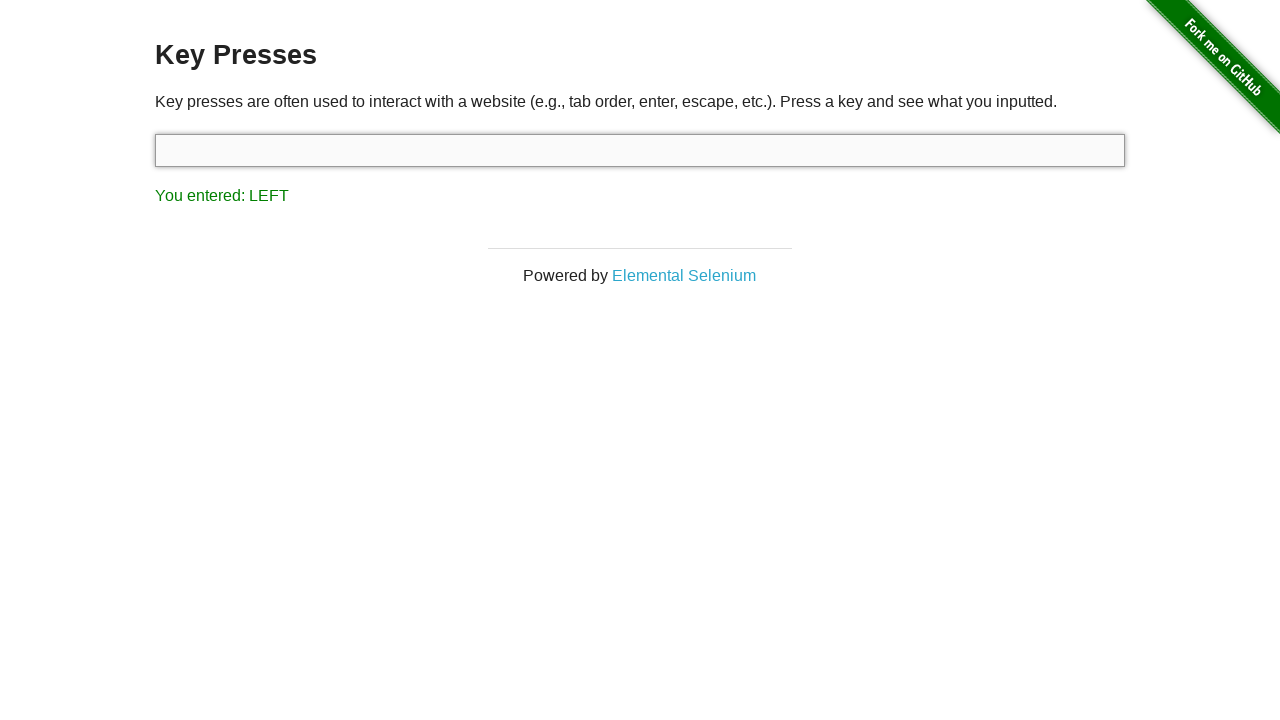

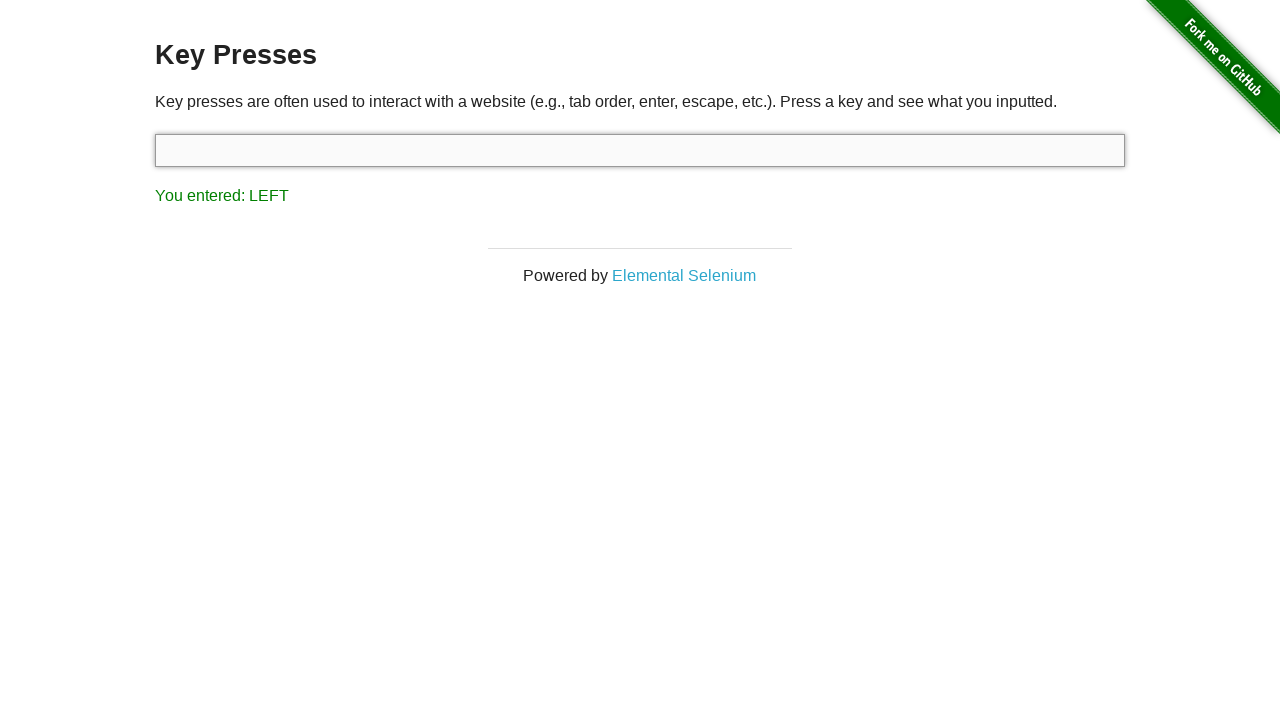